Navigates to the Challenging DOM page and verifies the table column headers are displayed

Starting URL: https://the-internet.herokuapp.com/

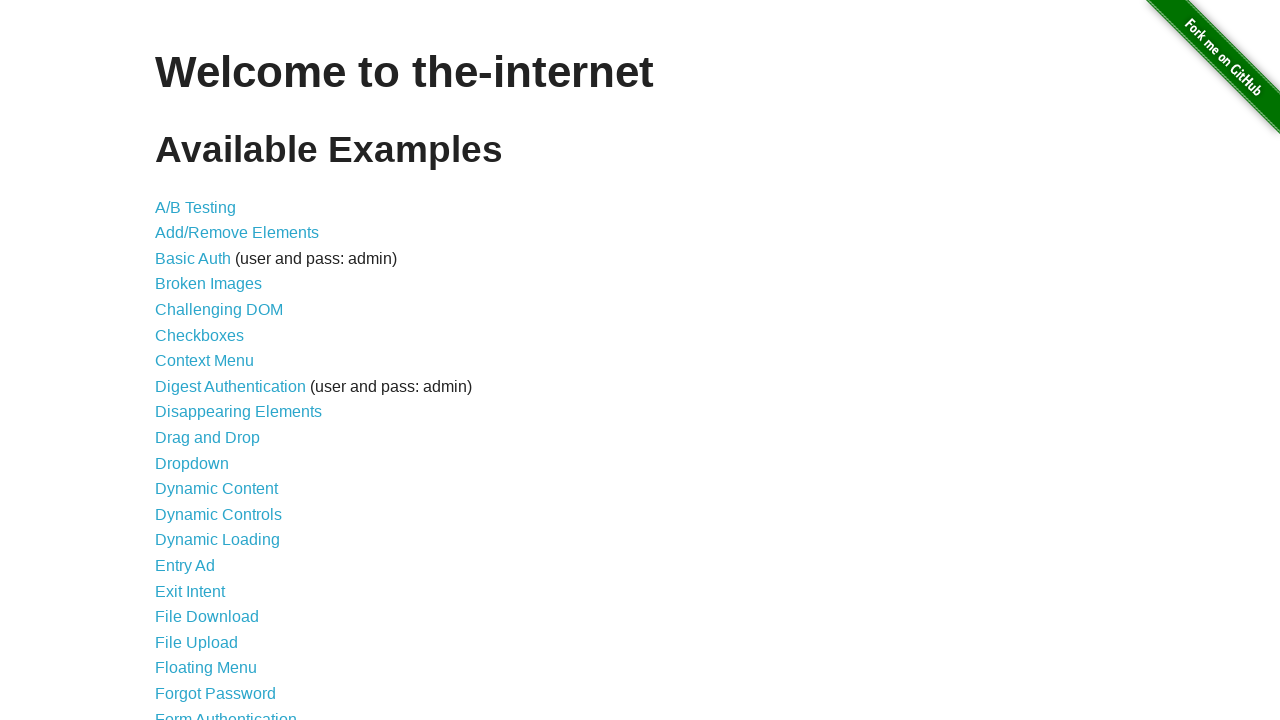

Clicked on 'Challenging DOM' link at (219, 310) on xpath=//a[normalize-space()='Challenging DOM']
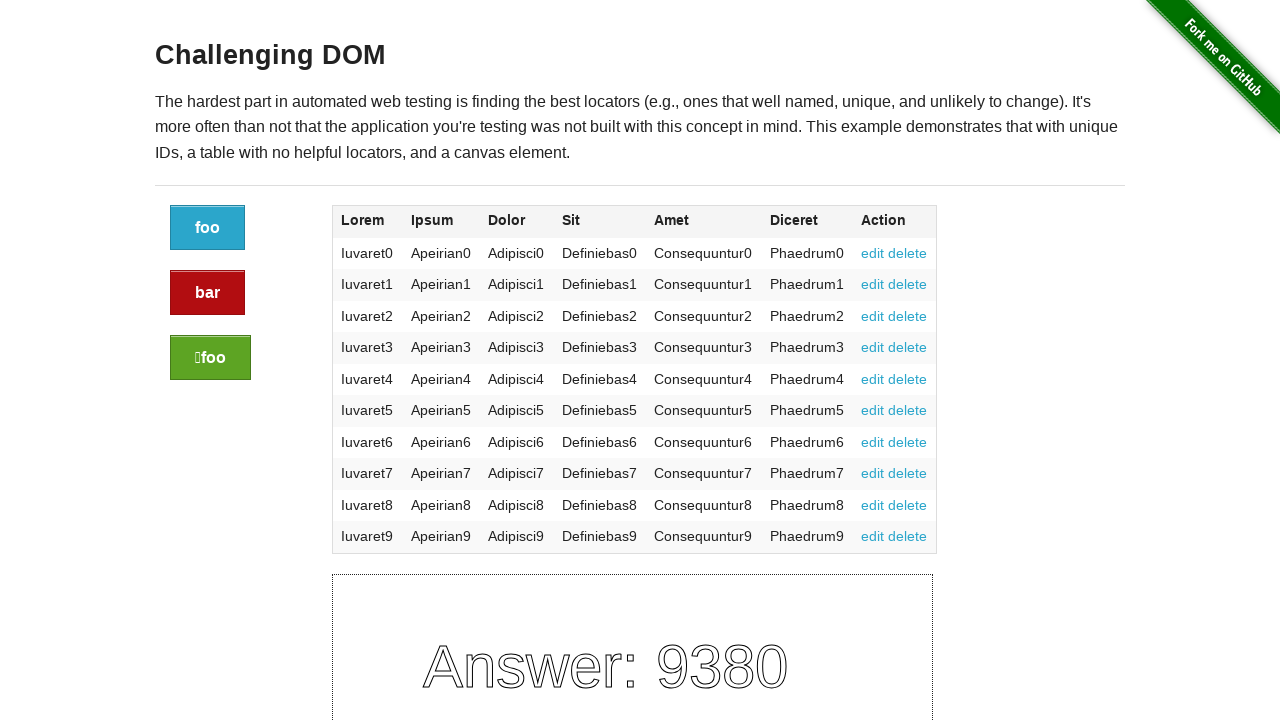

Page loaded - h3 element found
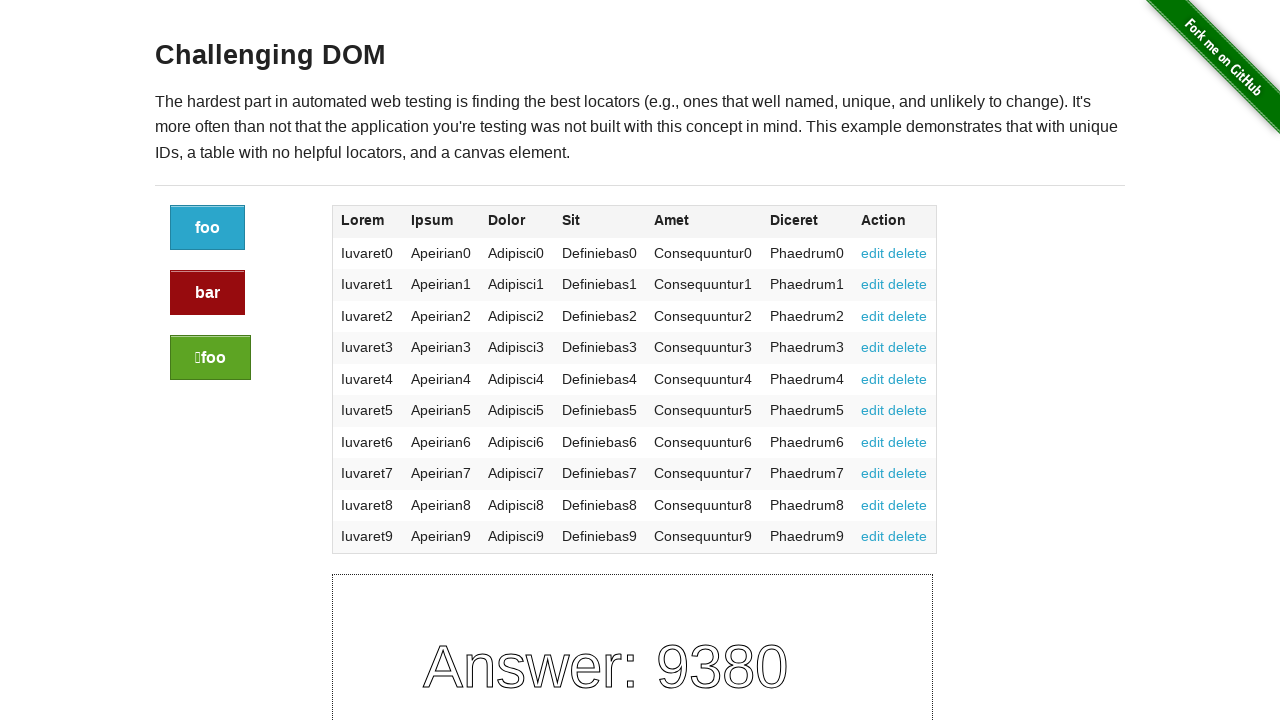

Table column headers are displayed
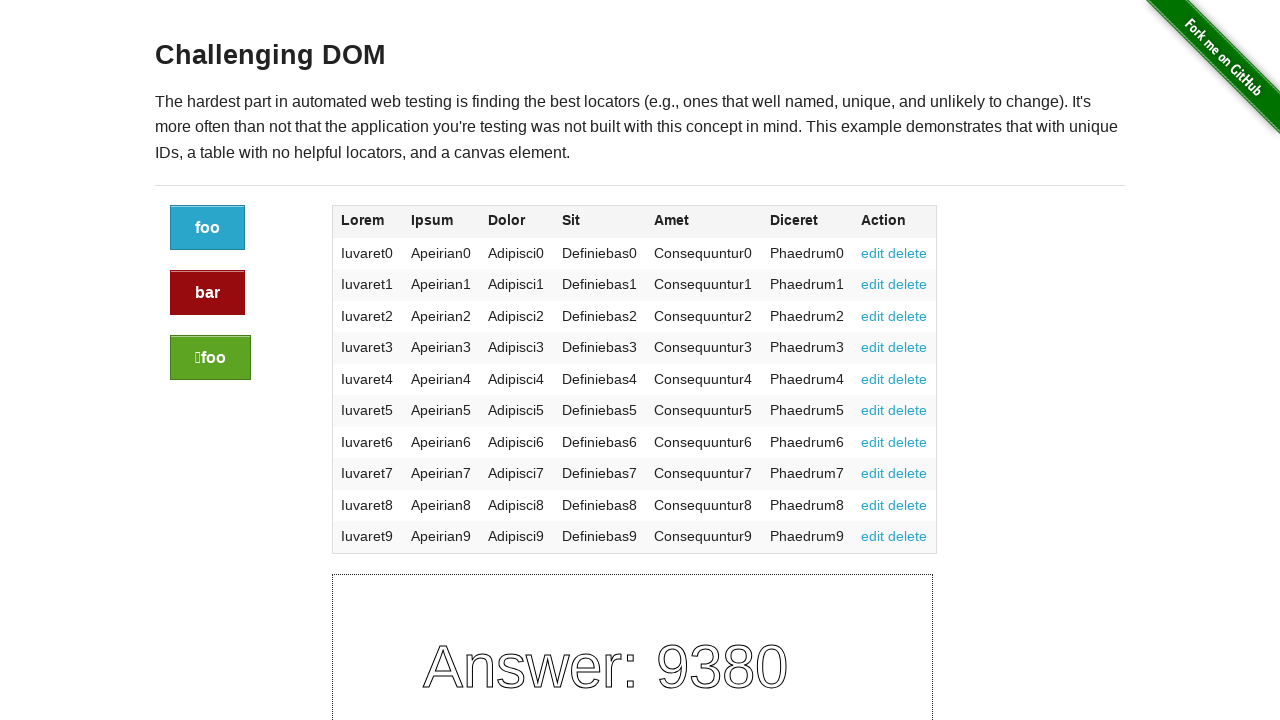

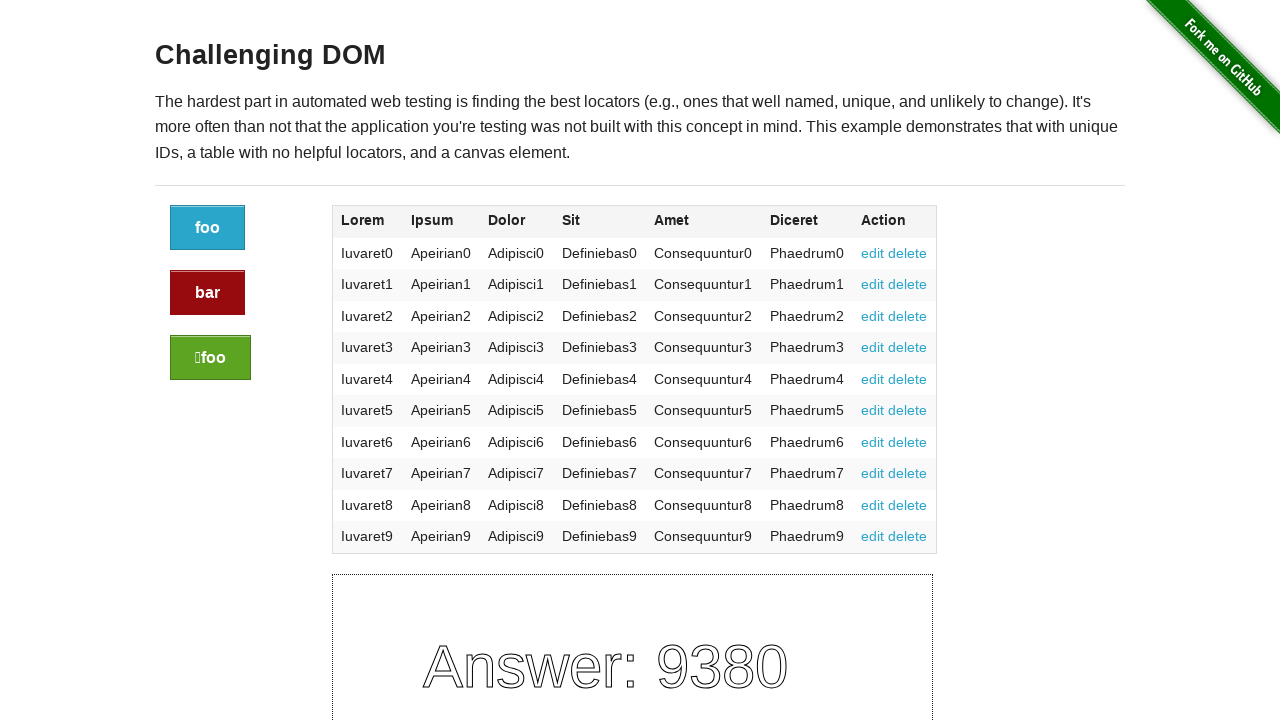